Tests that clicking the "Discussion Forums" footer link navigates to the correct /discuss/ page

Starting URL: https://scratch.mit.edu

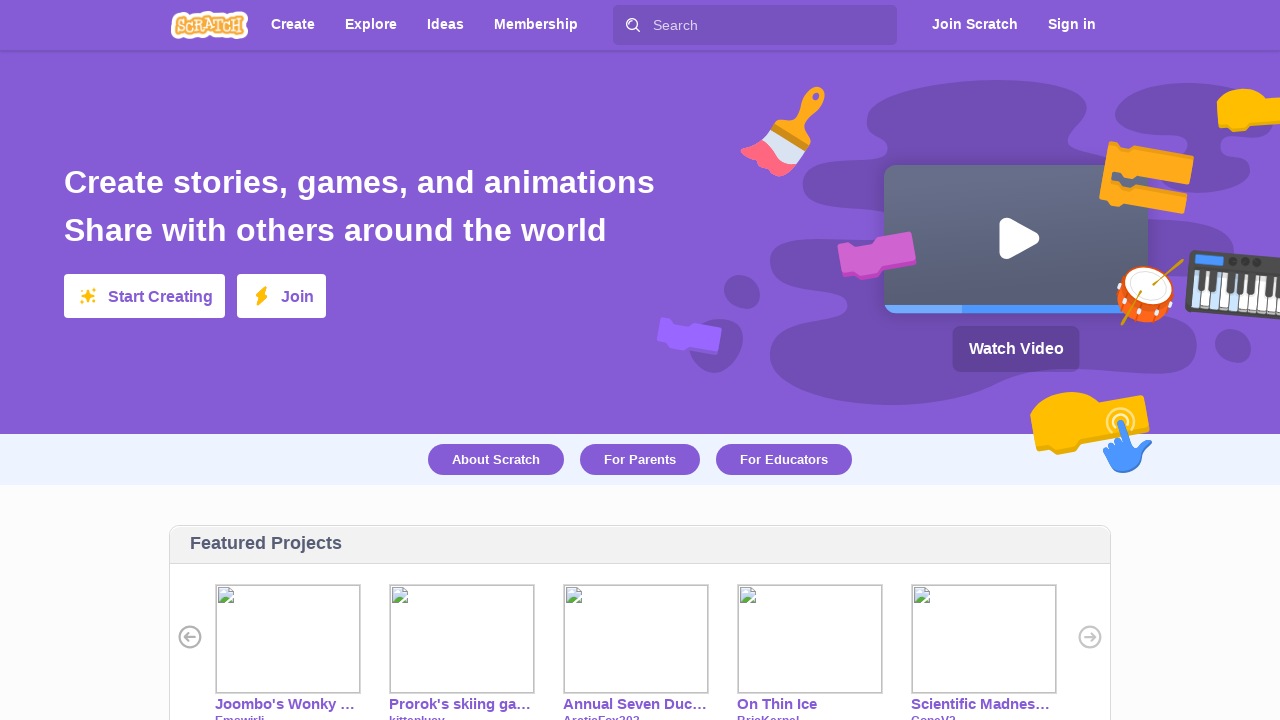

Footer element loaded and is visible
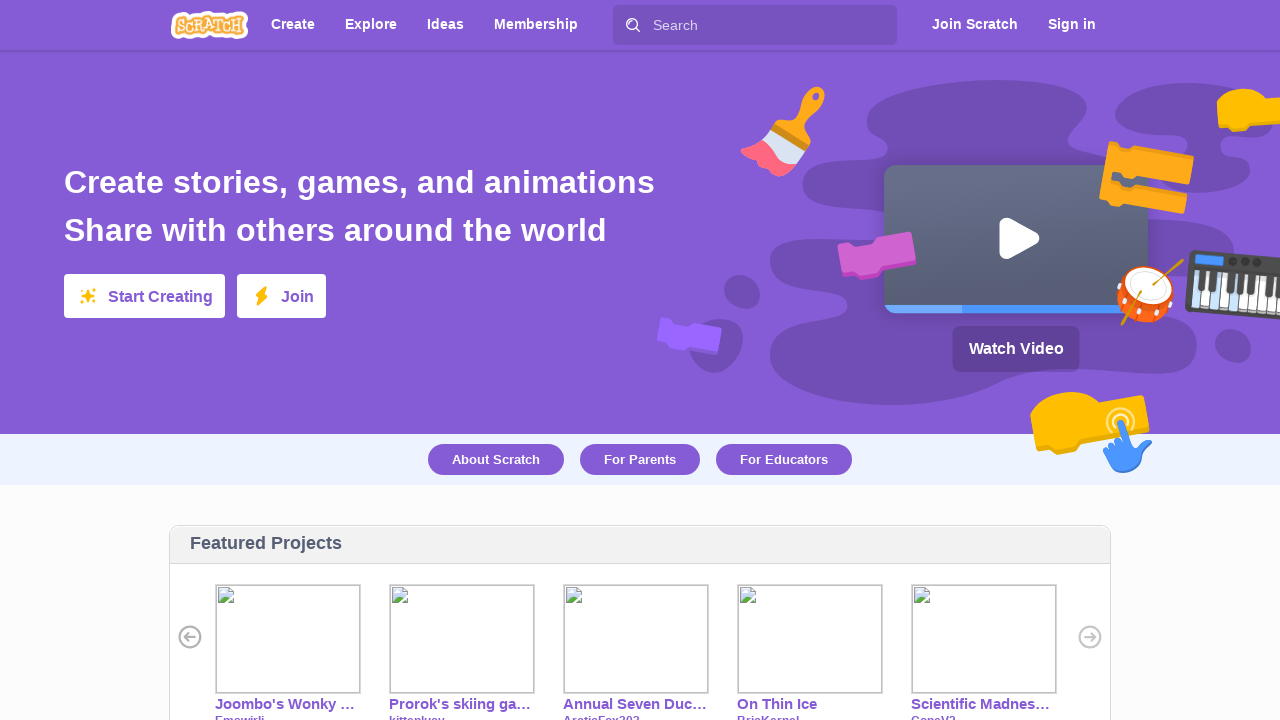

Clicked the 'Discussion Forums' link in the footer at (422, 511) on text=Discussion Forums
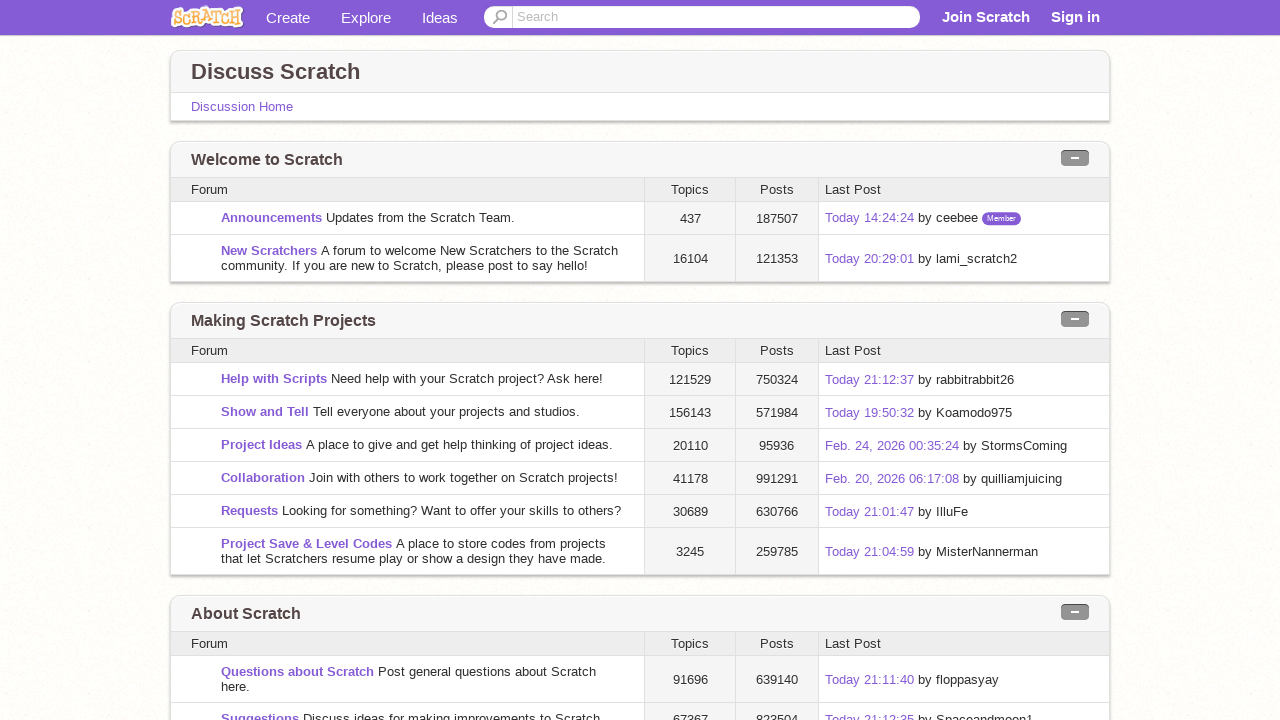

Navigation completed and URL contains '/discuss/' path
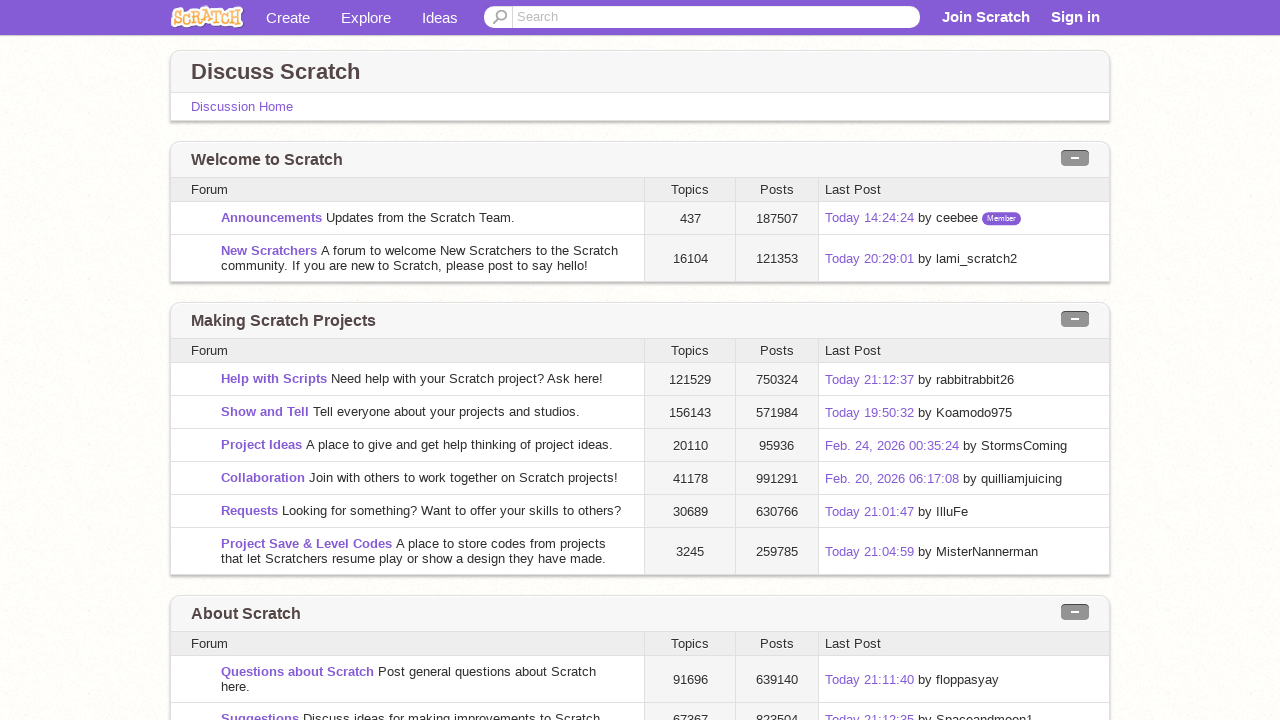

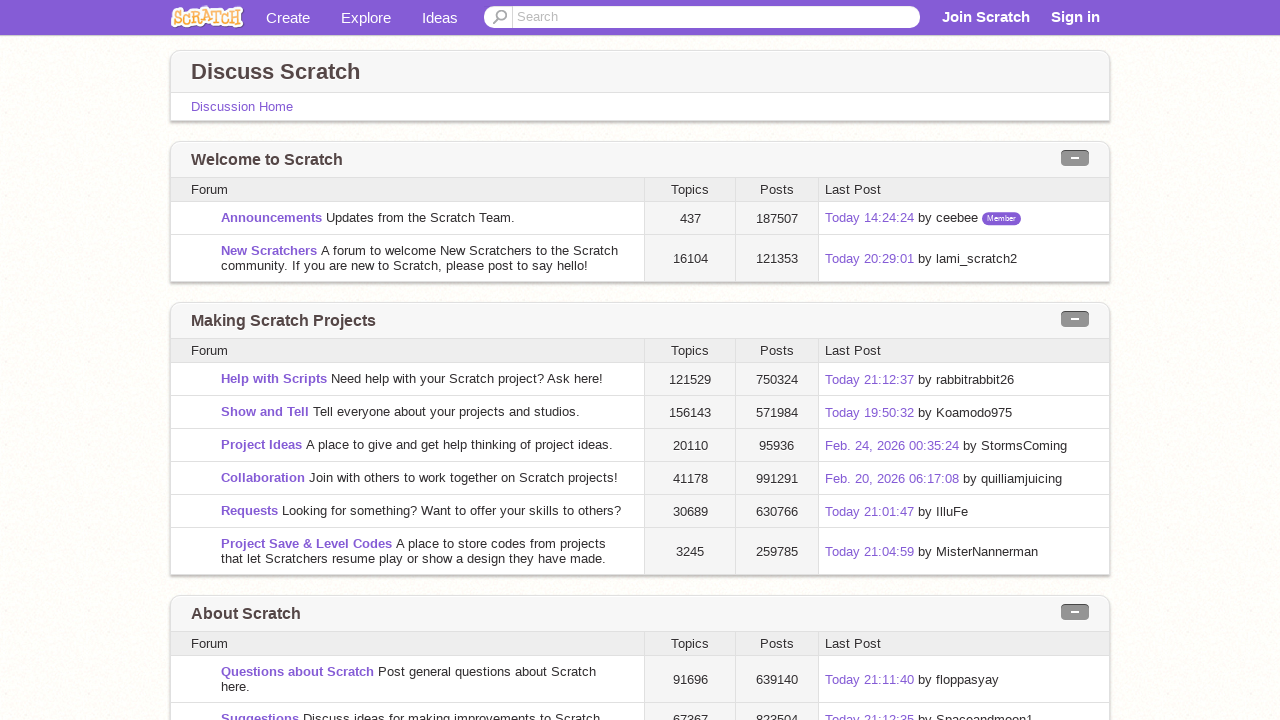